Tests dynamic controls page by verifying a text box is initially disabled, then clicking a button to enable it

Starting URL: https://the-internet.herokuapp.com/dynamic_controls

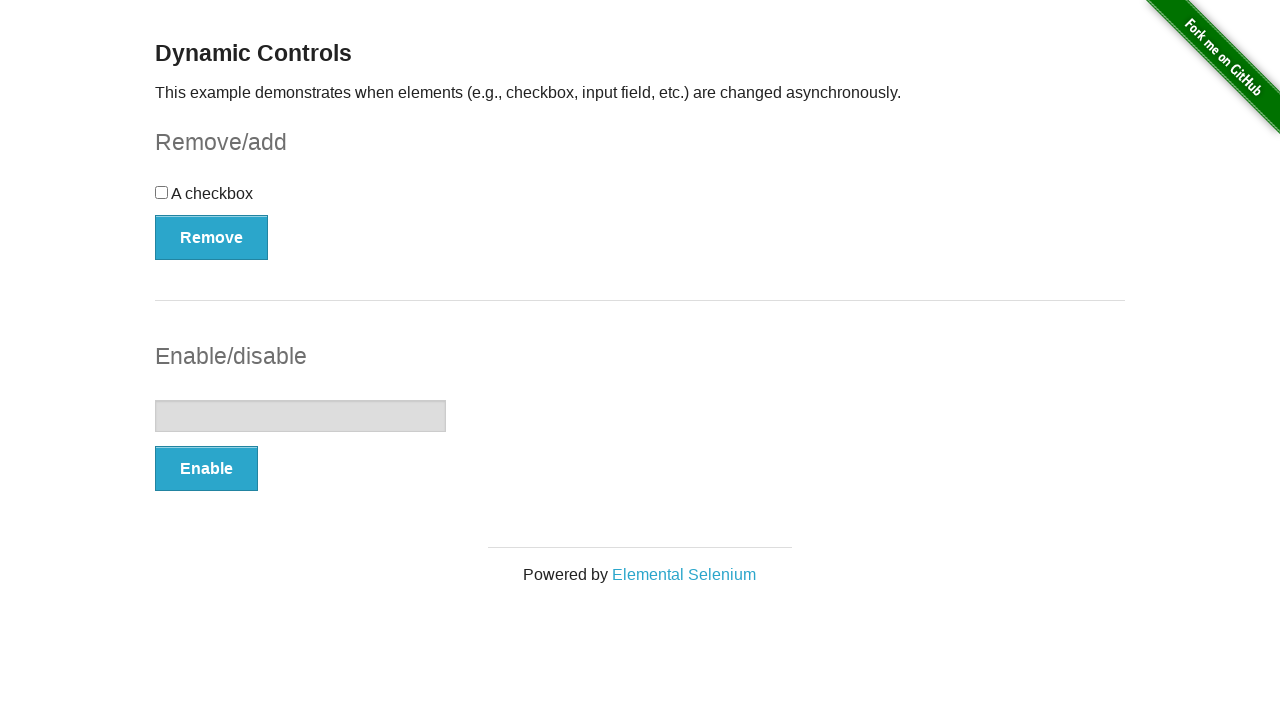

Located the text input element
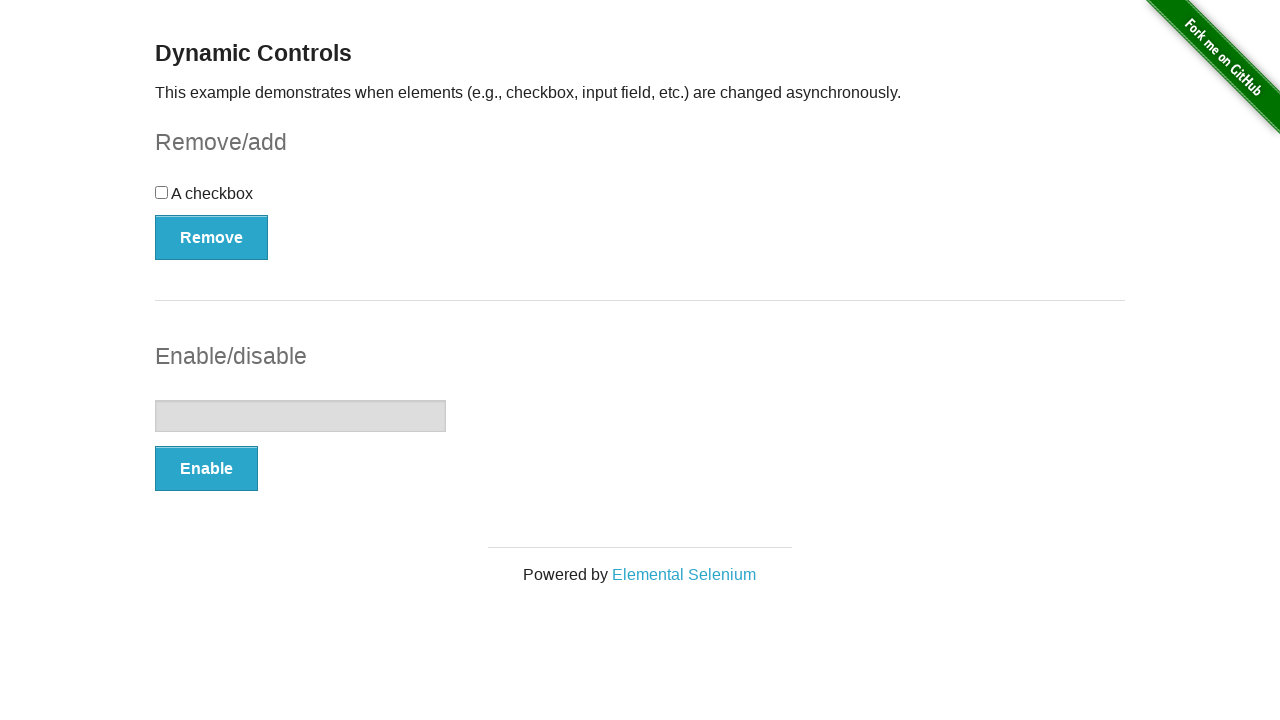

Verified that the text box is initially disabled
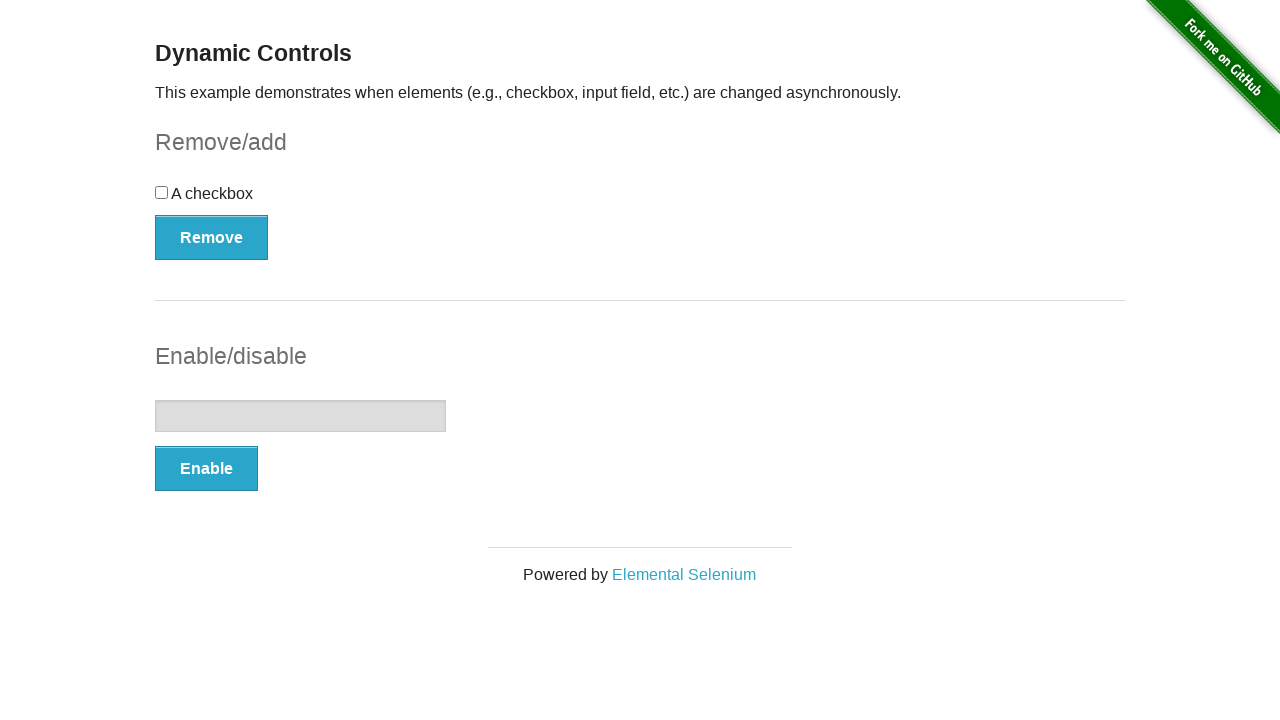

Clicked the enable button to enable the text box at (206, 469) on button[onclick='swapInput()']
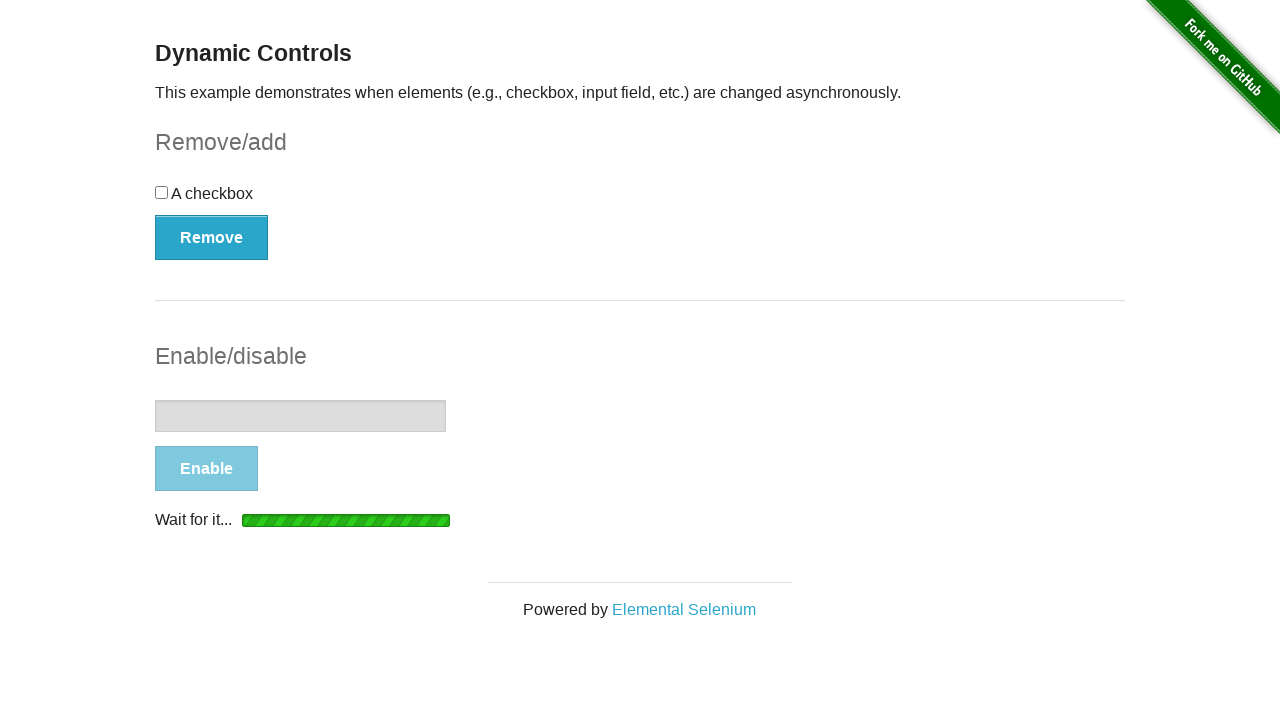

Waited for the text box to become enabled
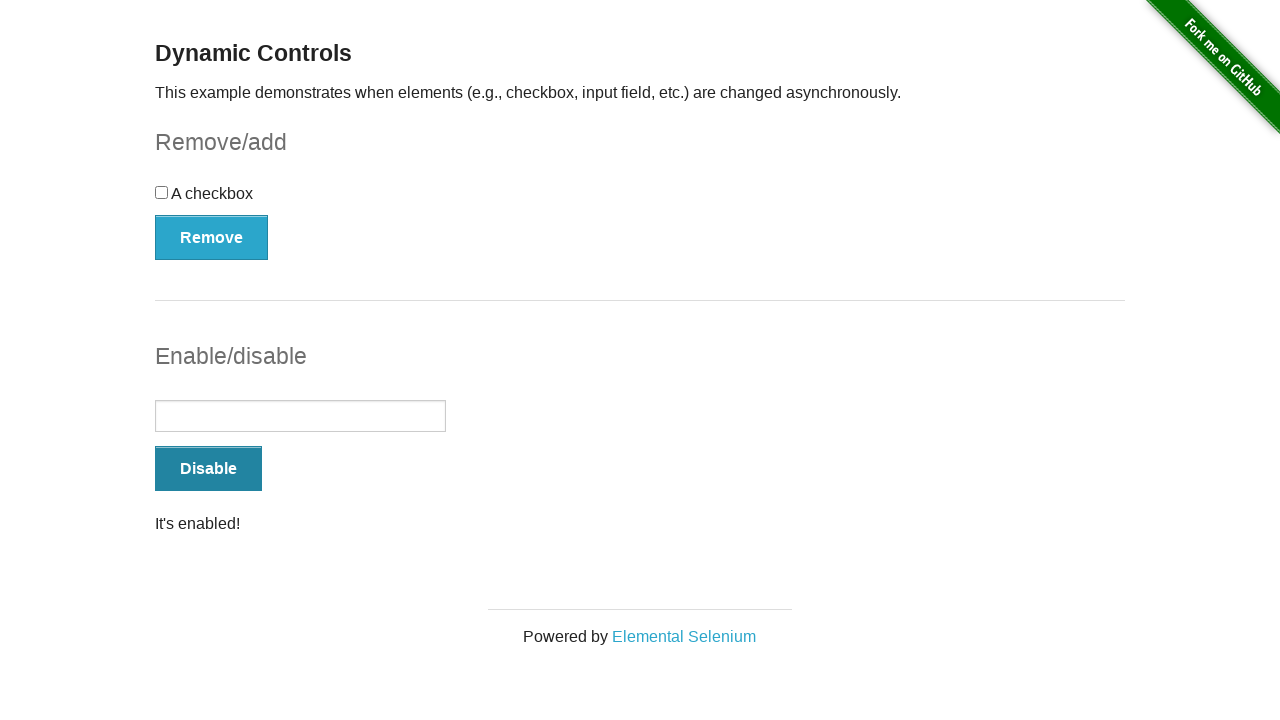

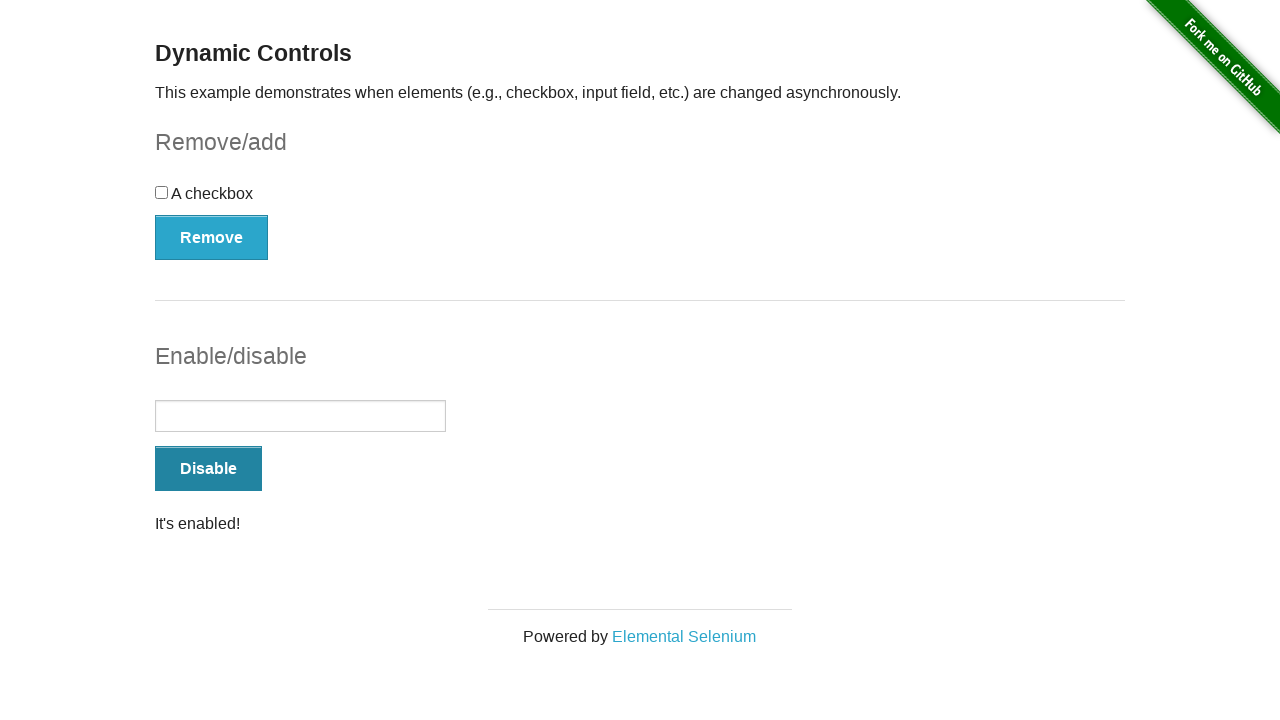